Demonstrates locating and filling form fields on Google's signup page by entering first name, last name, and clicking the next button

Starting URL: https://accounts.google.com/signup/v2/createaccount?flowEntry=SignUp

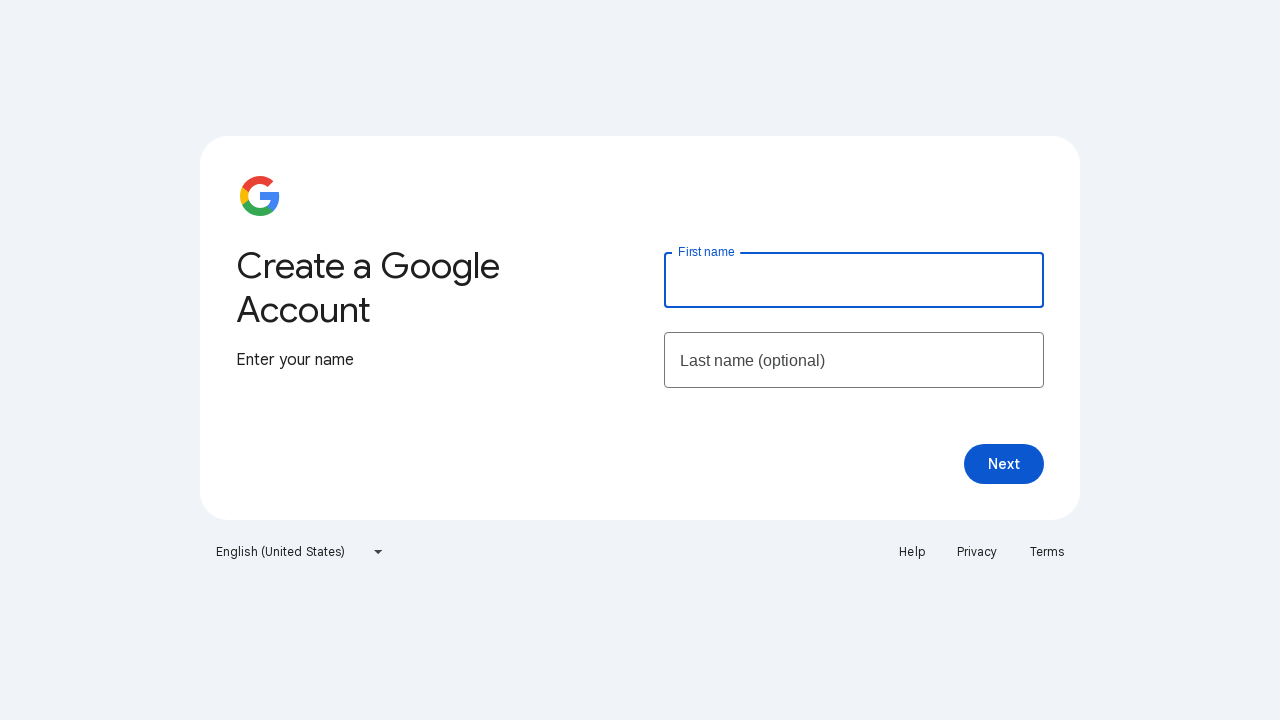

Filled first name field with 'Muthu' on #firstName
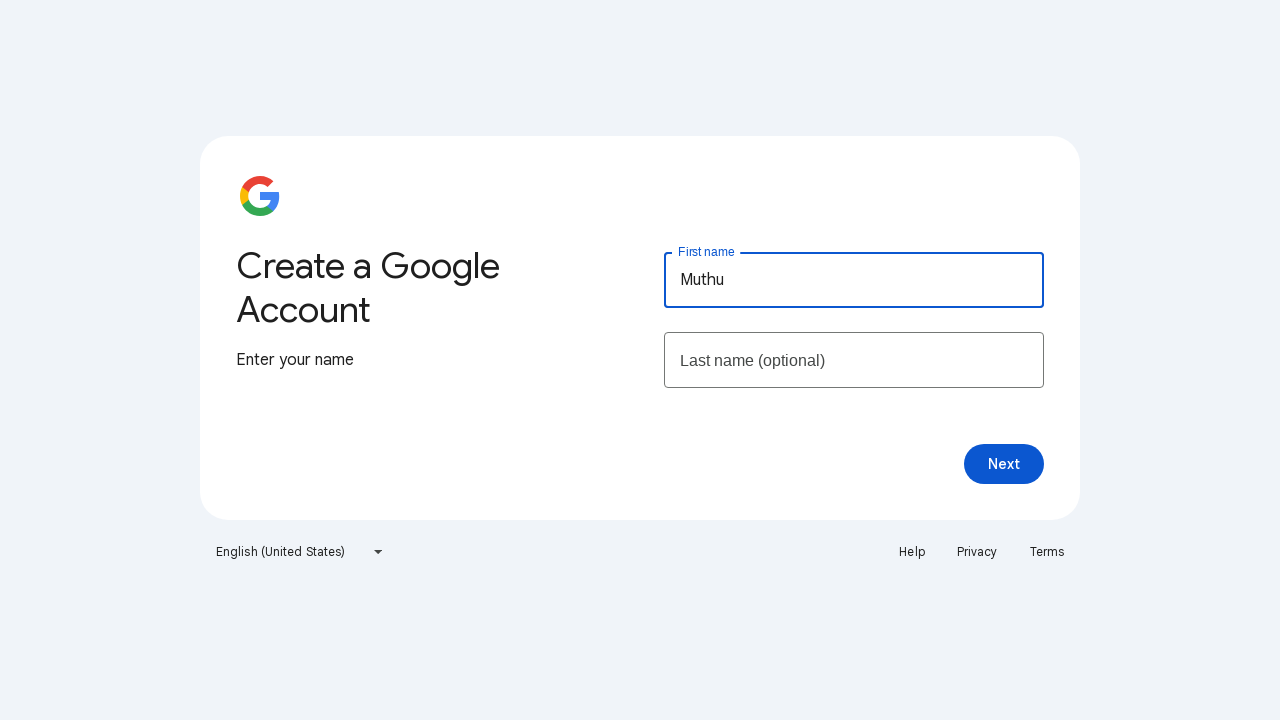

Filled last name field with 'Varma' on input[name='lastName']
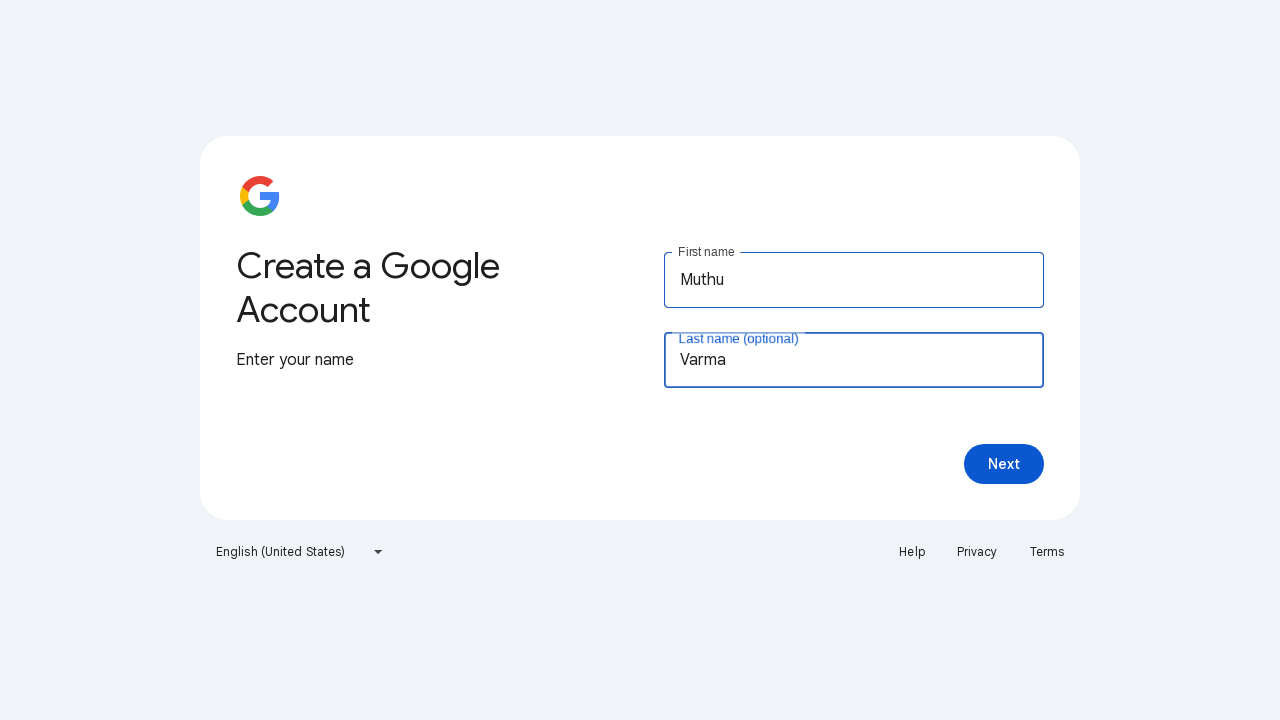

Clicked the Next button to proceed at (1004, 464) on .VfPpkd-vQzf8d
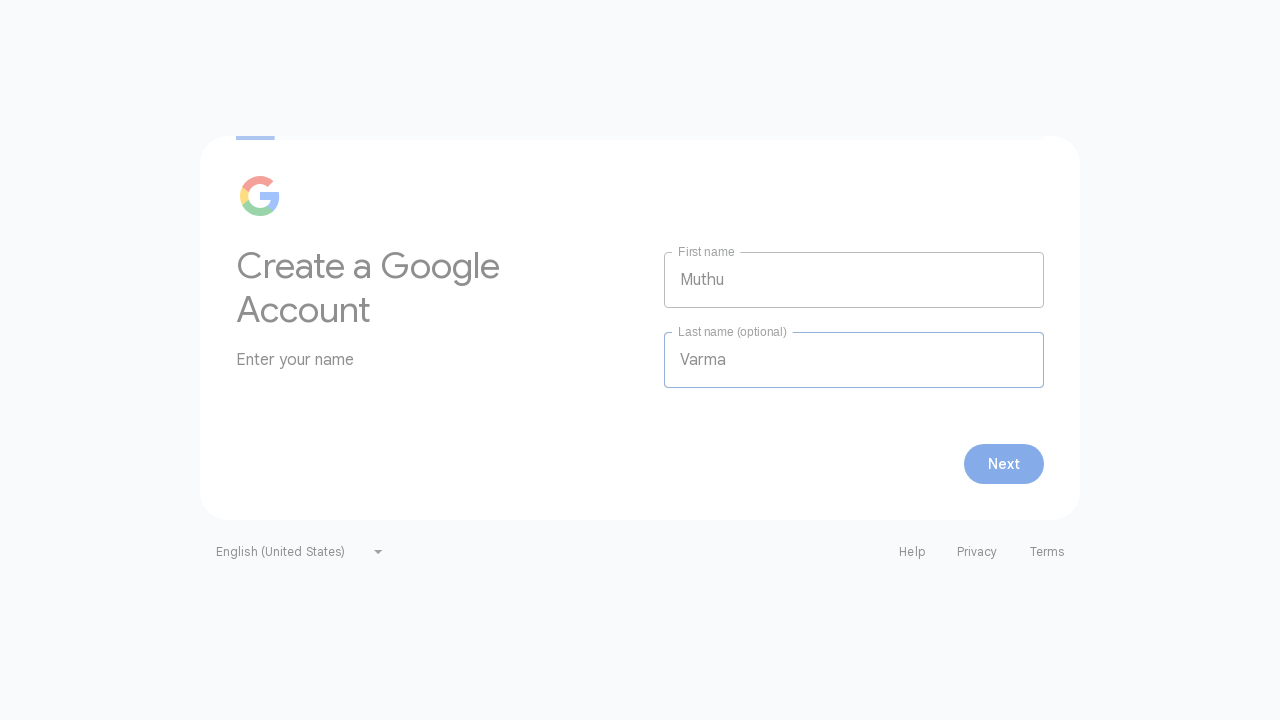

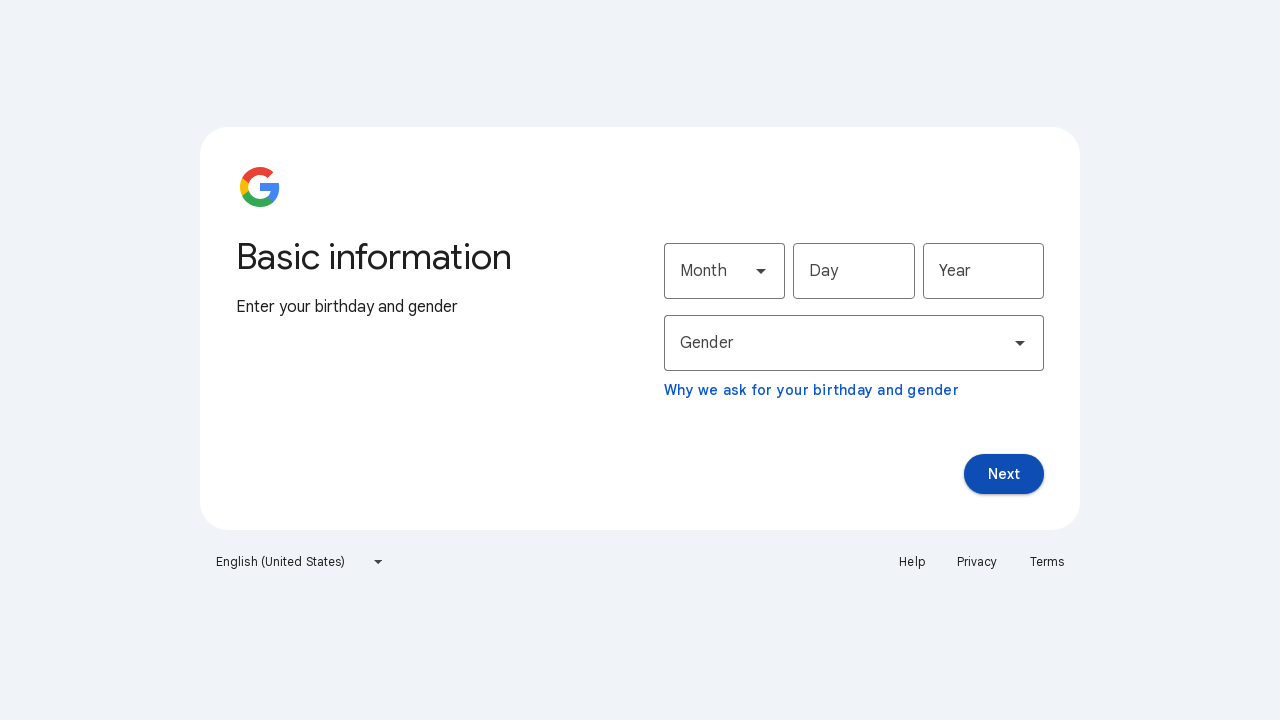